Tests an explicit wait scenario by waiting for a price to change to $100, clicking a book button, solving a mathematical equation based on a displayed value, and submitting the answer

Starting URL: http://suninjuly.github.io/explicit_wait2.html

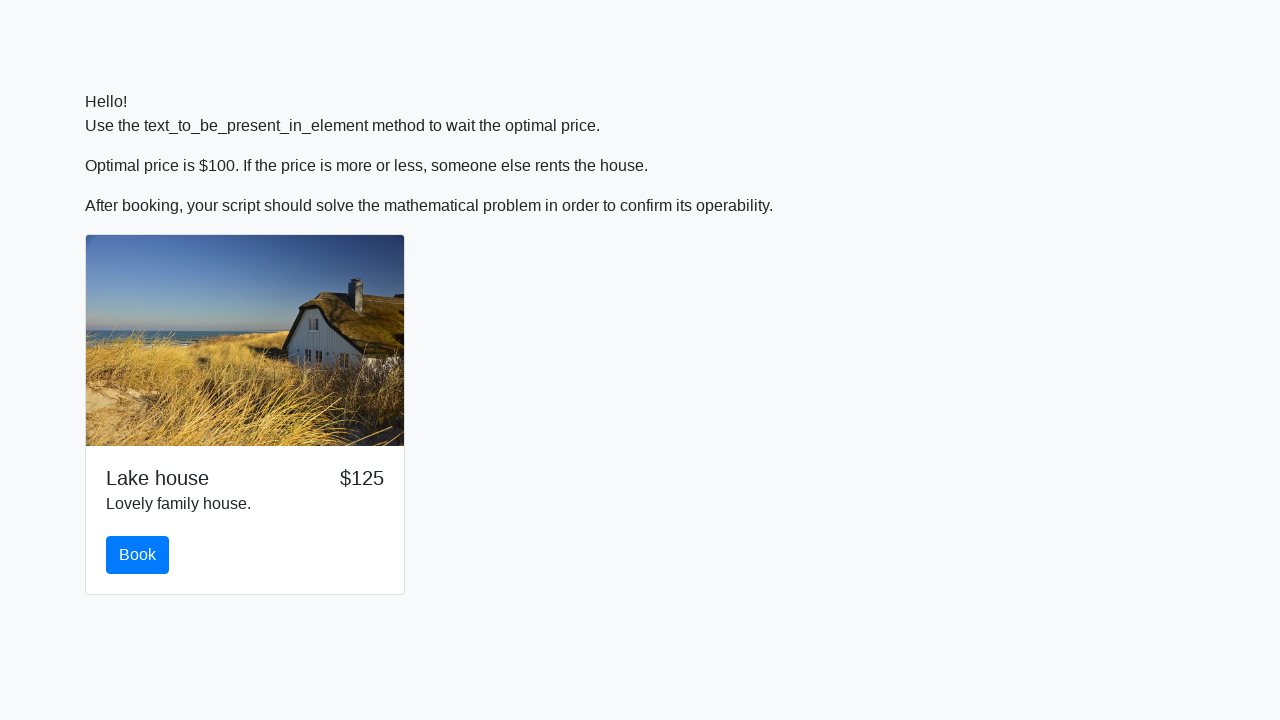

Waited for price to change to $100
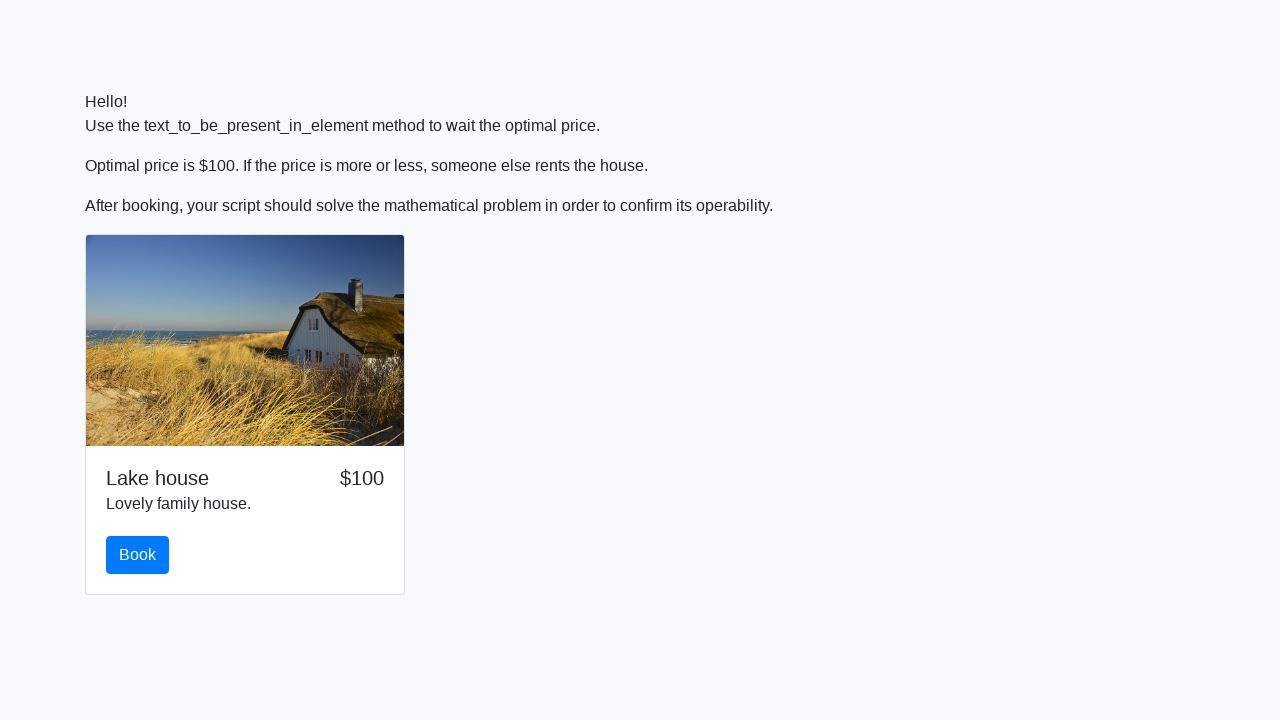

Clicked the book button at (138, 555) on #book
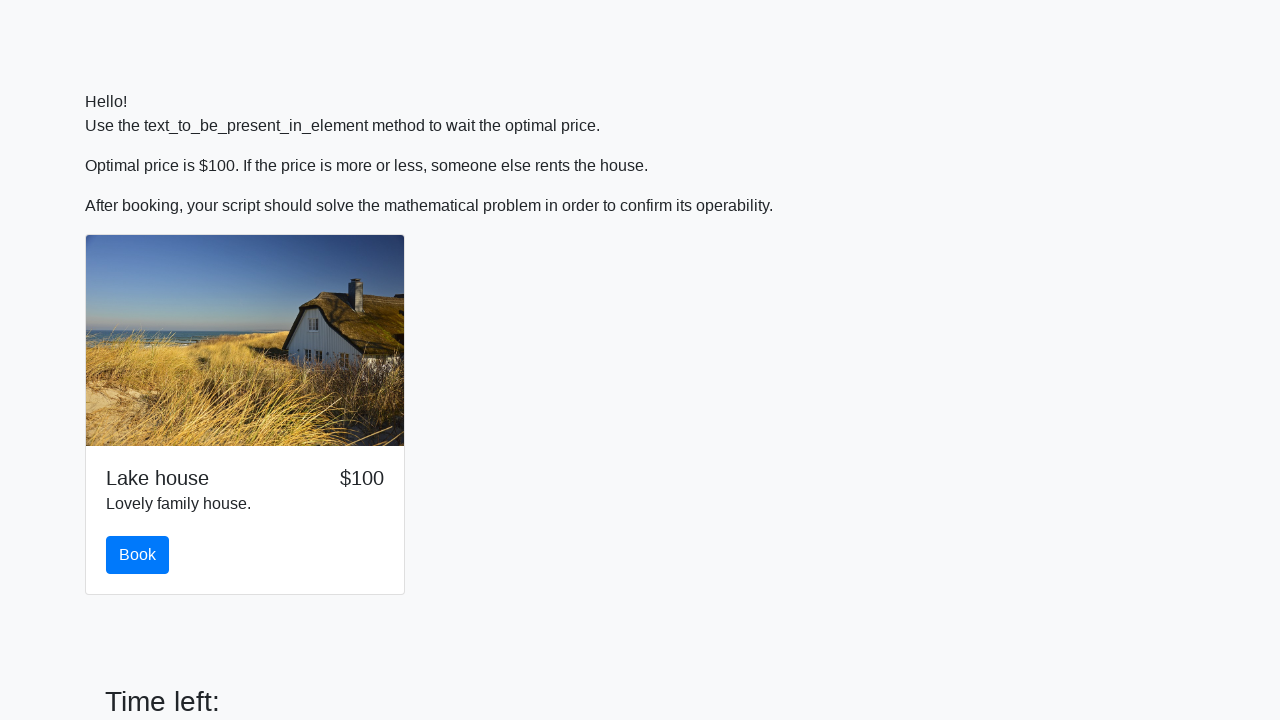

Retrieved value from input_value element
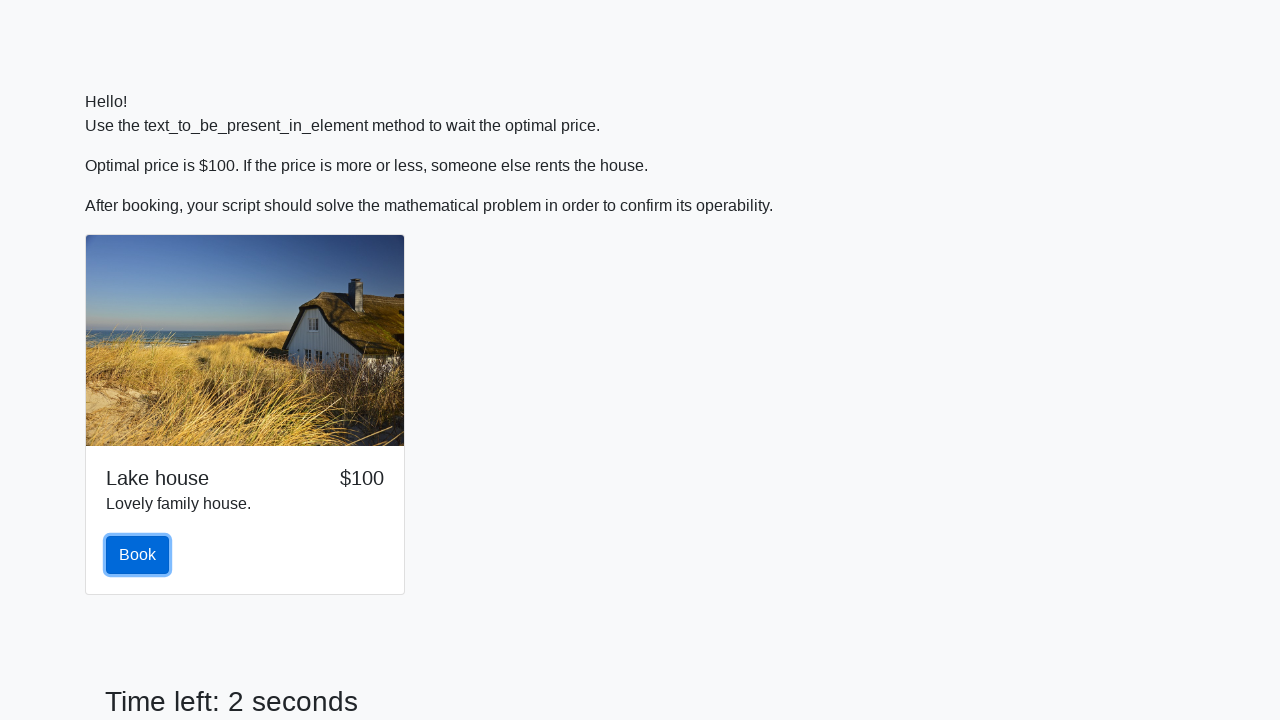

Parsed input value as integer: 81
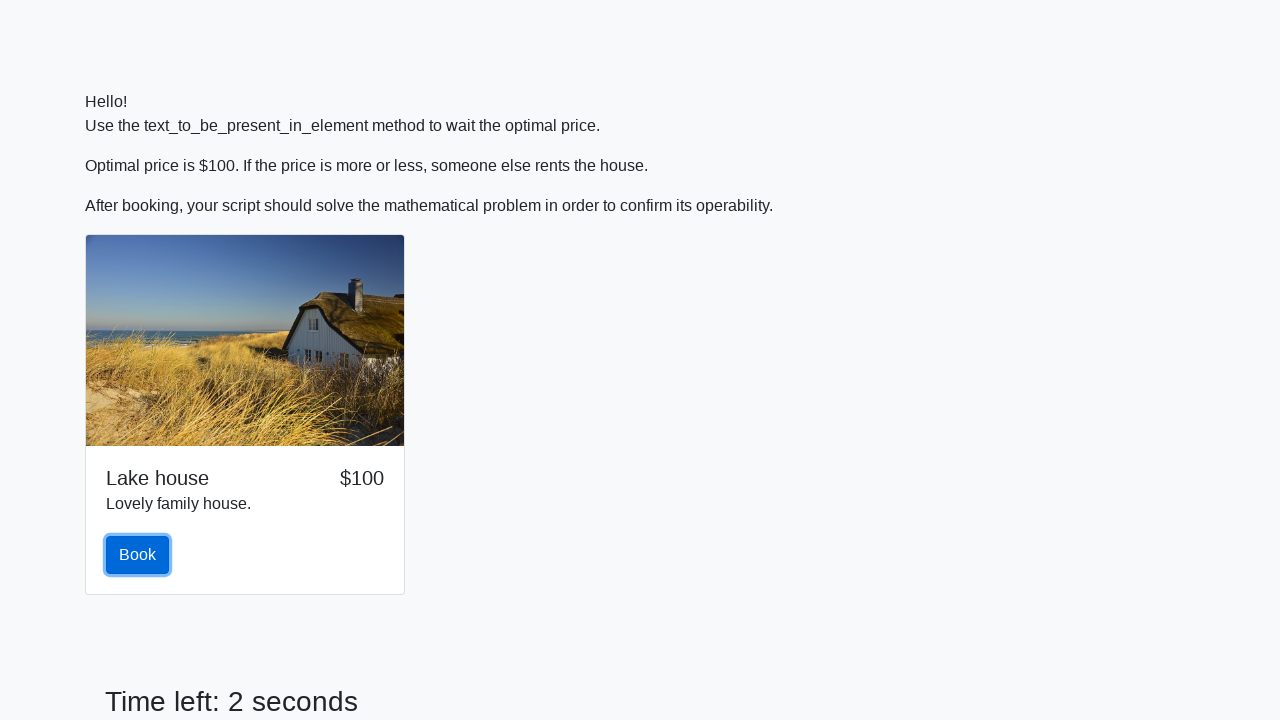

Calculated answer using formula log(abs(12*sin(x))): 2.022693387519537
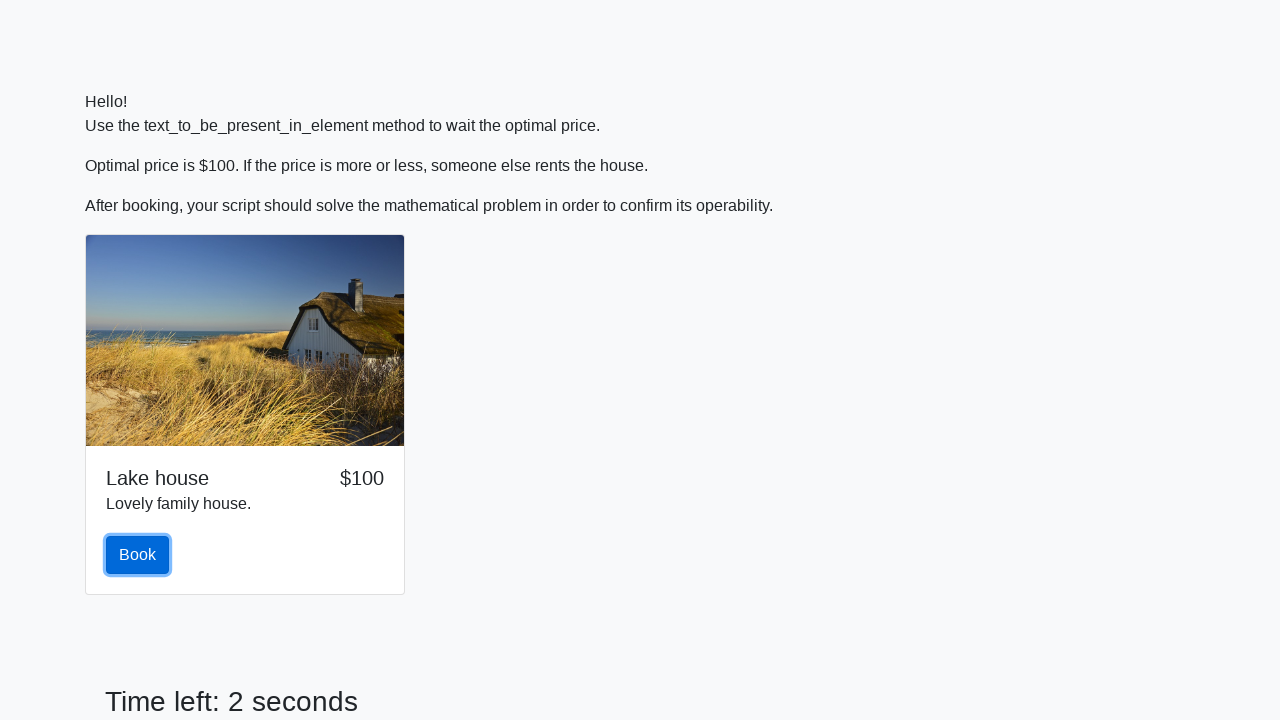

Filled answer field with calculated value on #answer
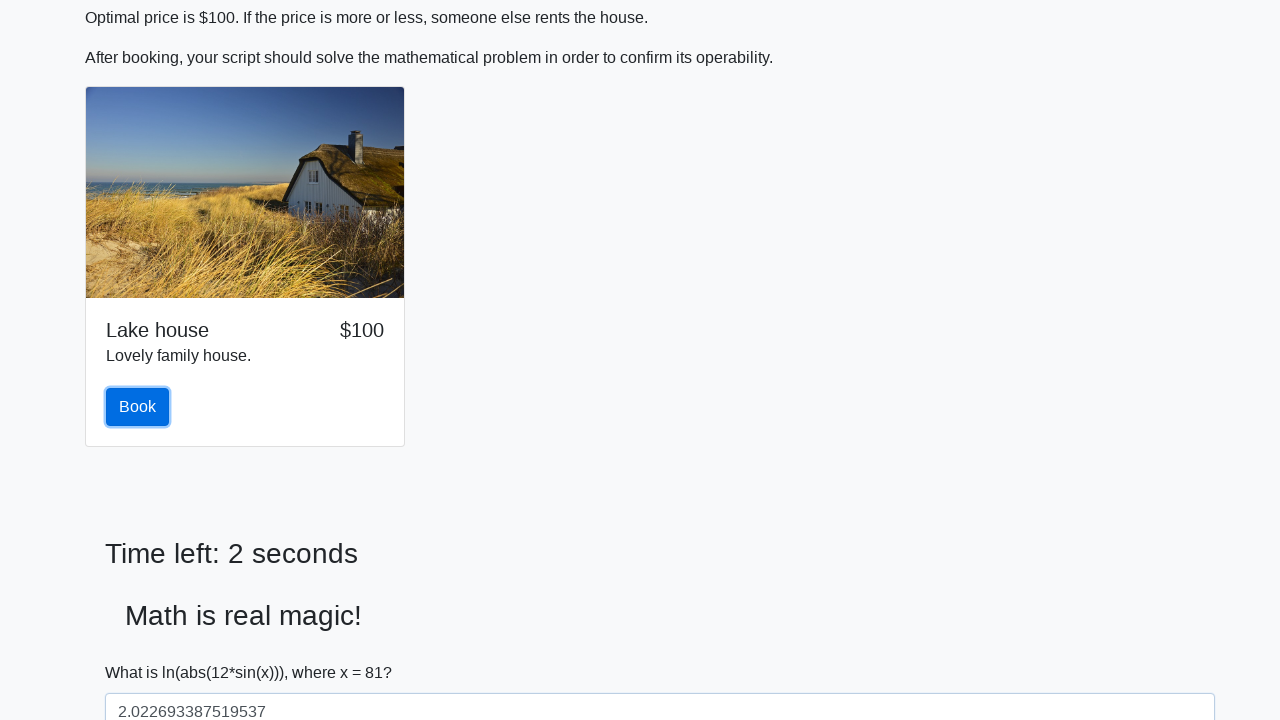

Clicked the solve button at (143, 651) on #solve
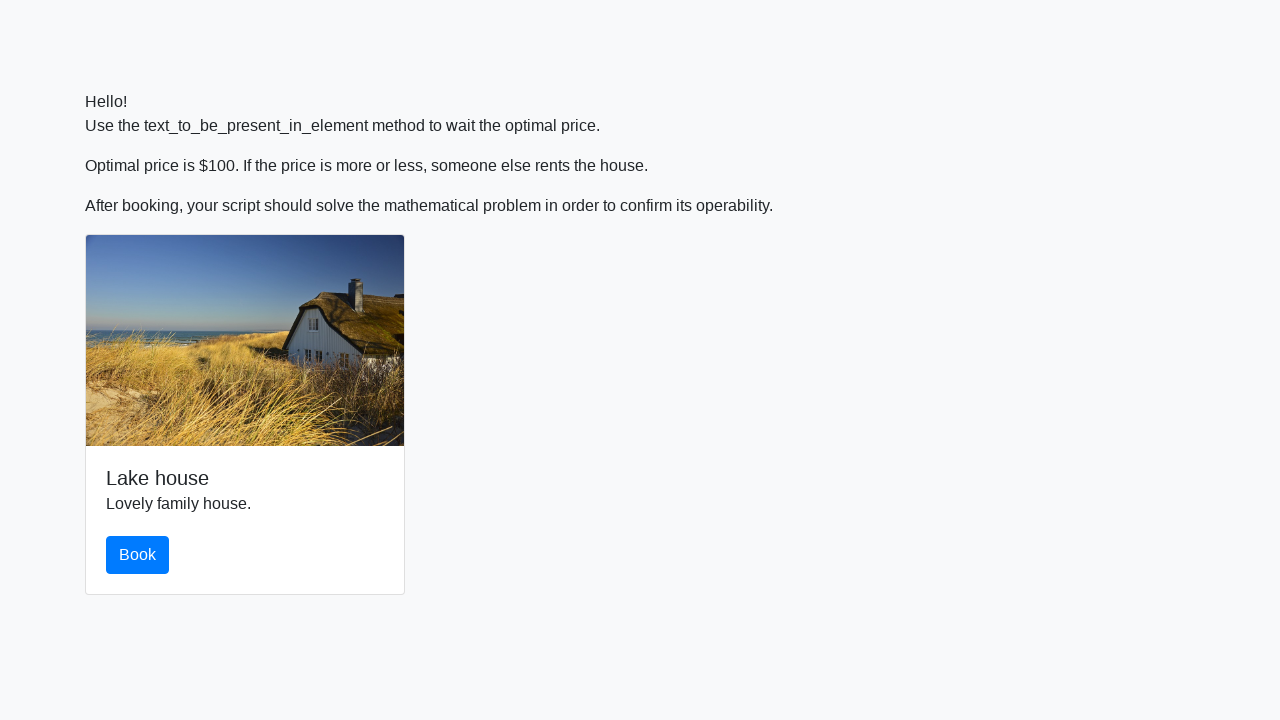

Set up handler to accept alert dialog
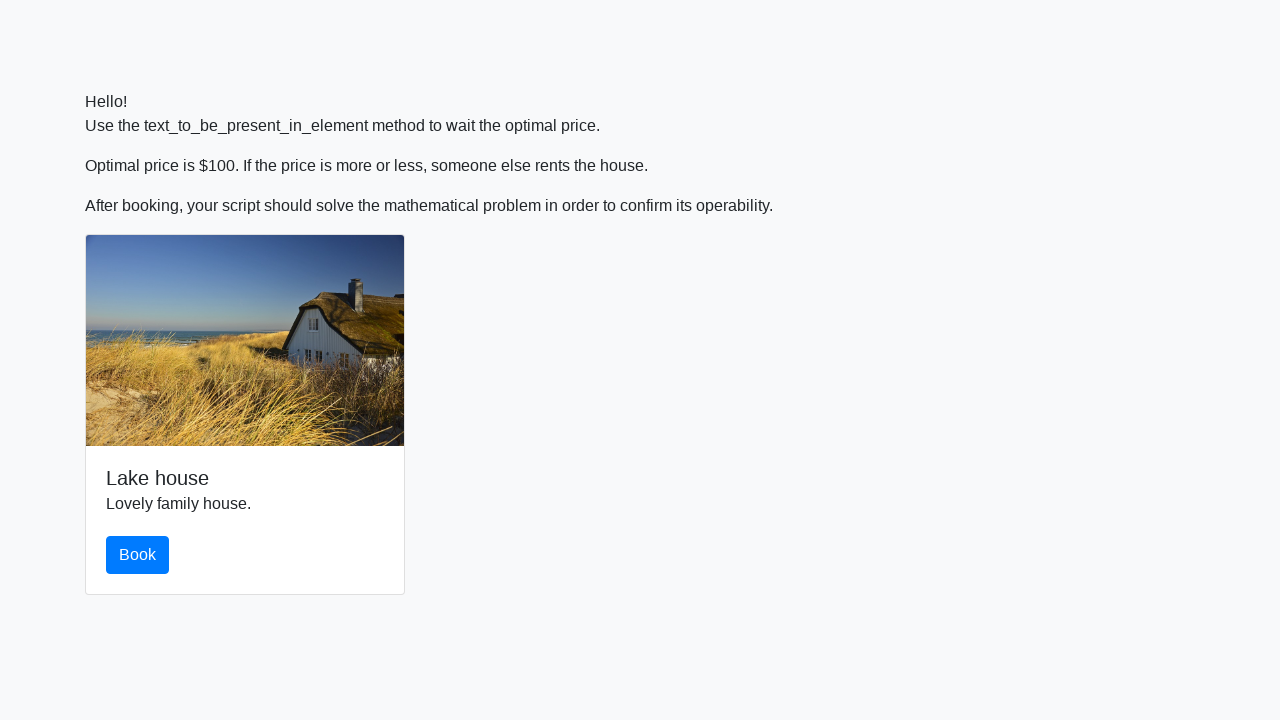

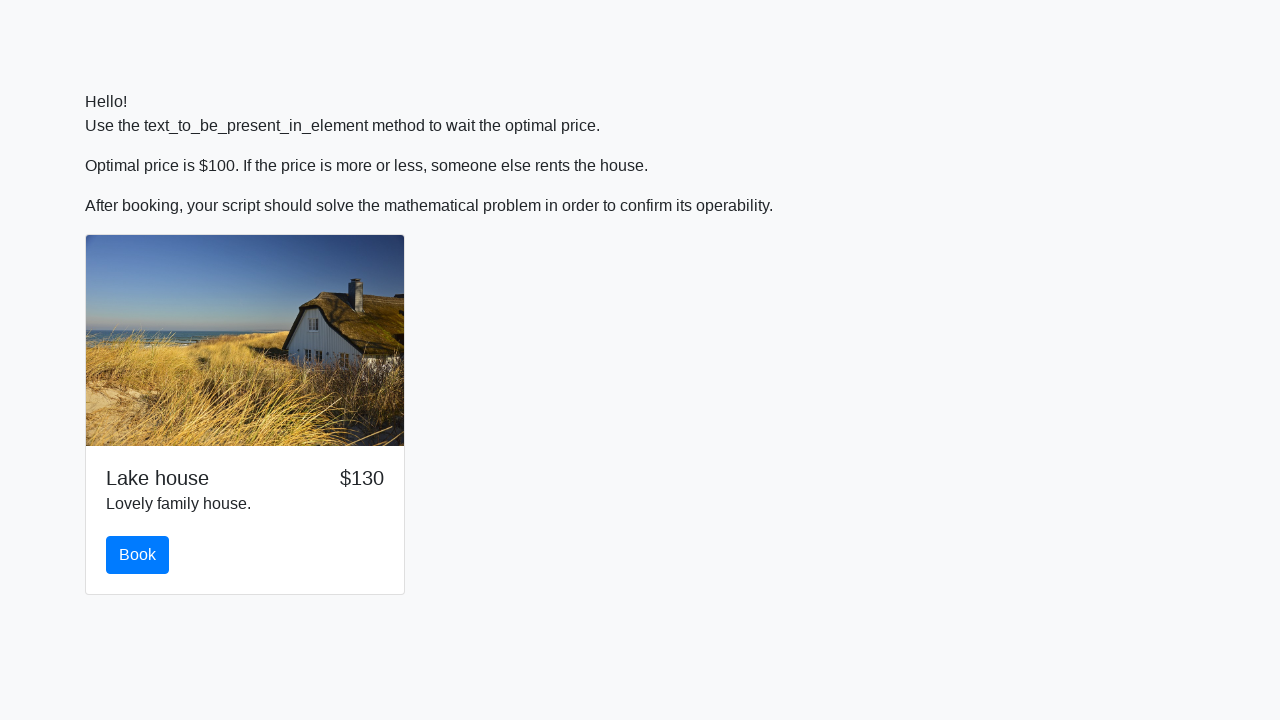